Tests drag and drop using click-and-hold action chain to drag an element to a drop target

Starting URL: https://demoqa.com/droppable

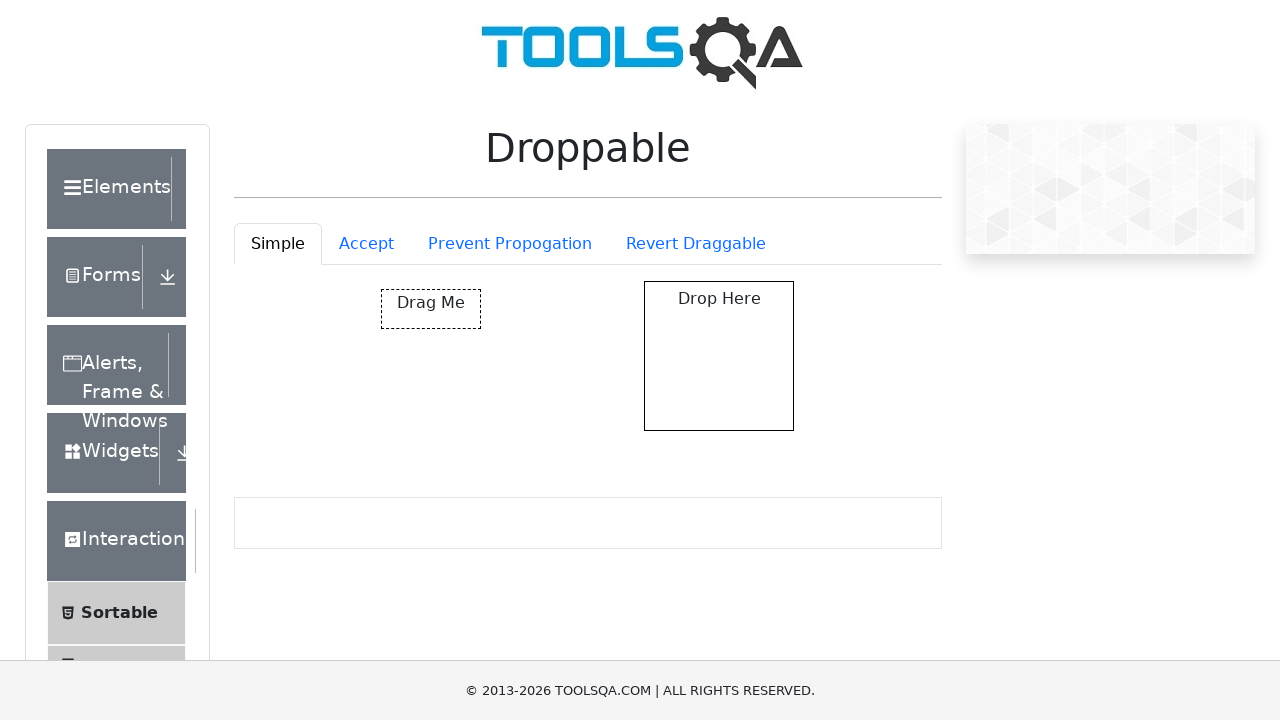

Hovered over draggable element at (431, 309) on #draggable
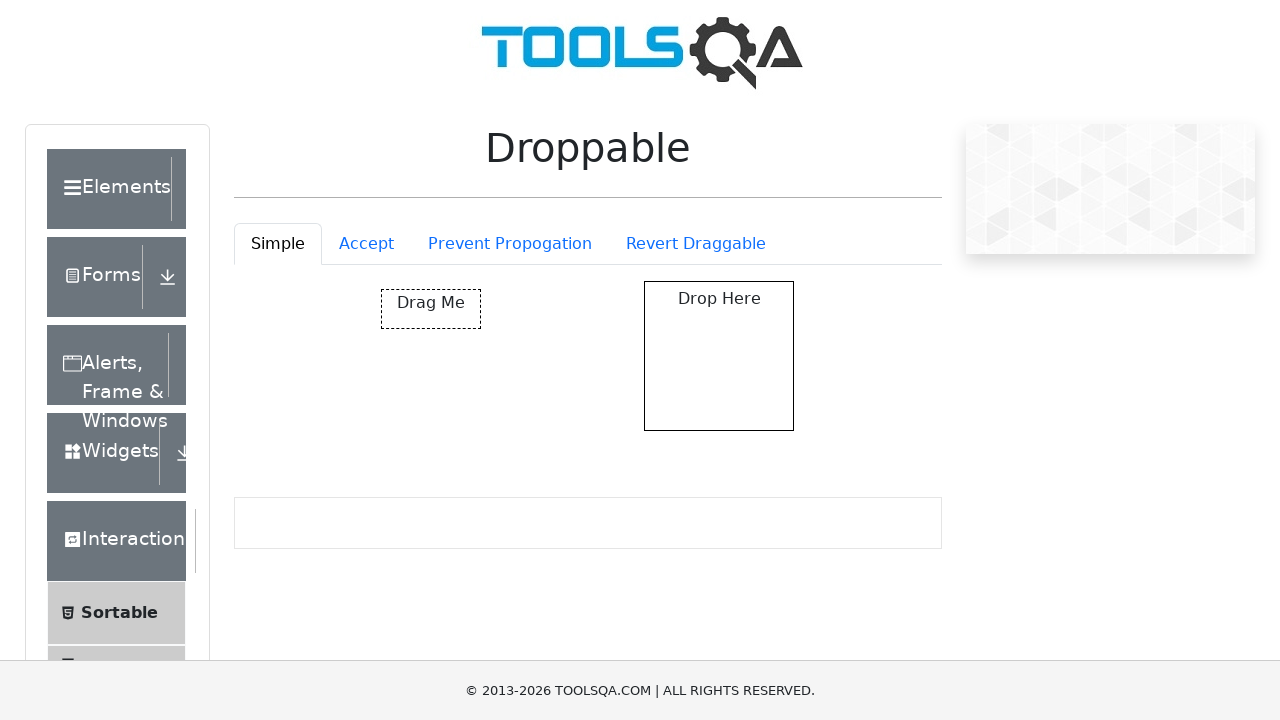

Pressed mouse button down on draggable element at (431, 309)
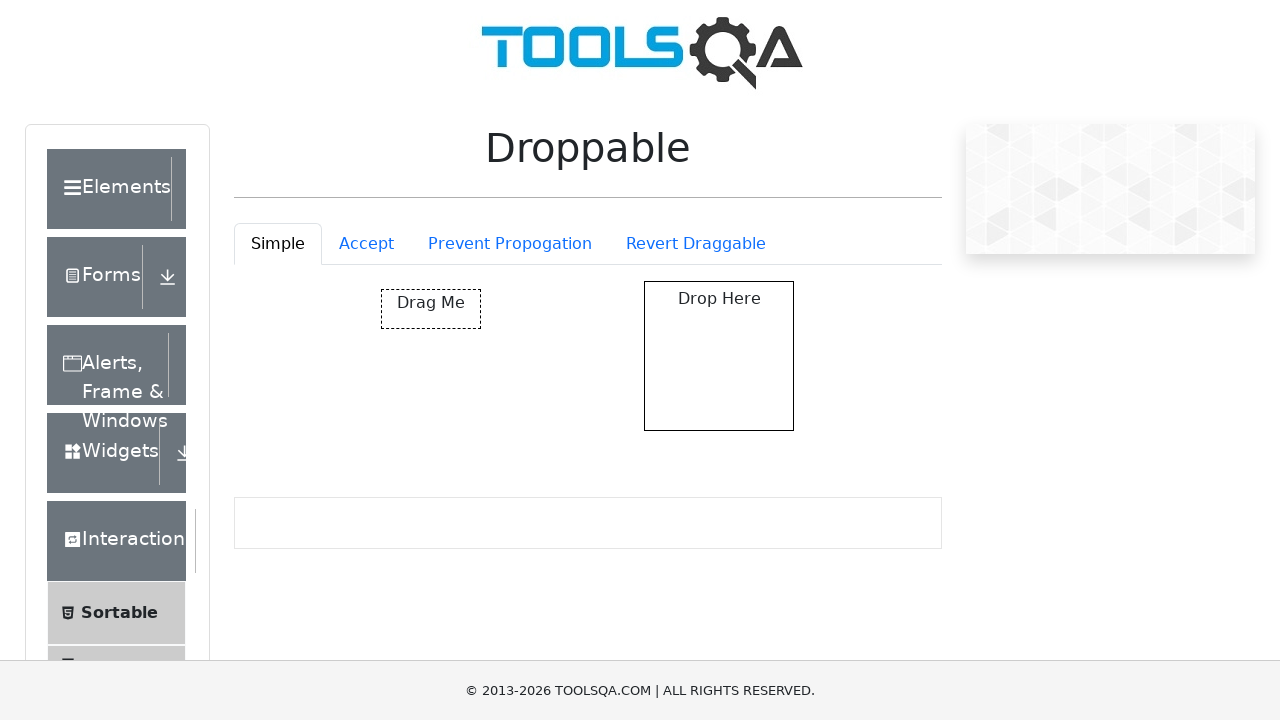

Moved mouse to droppable target element at (719, 356) on (//div[@id='droppable'])[1]
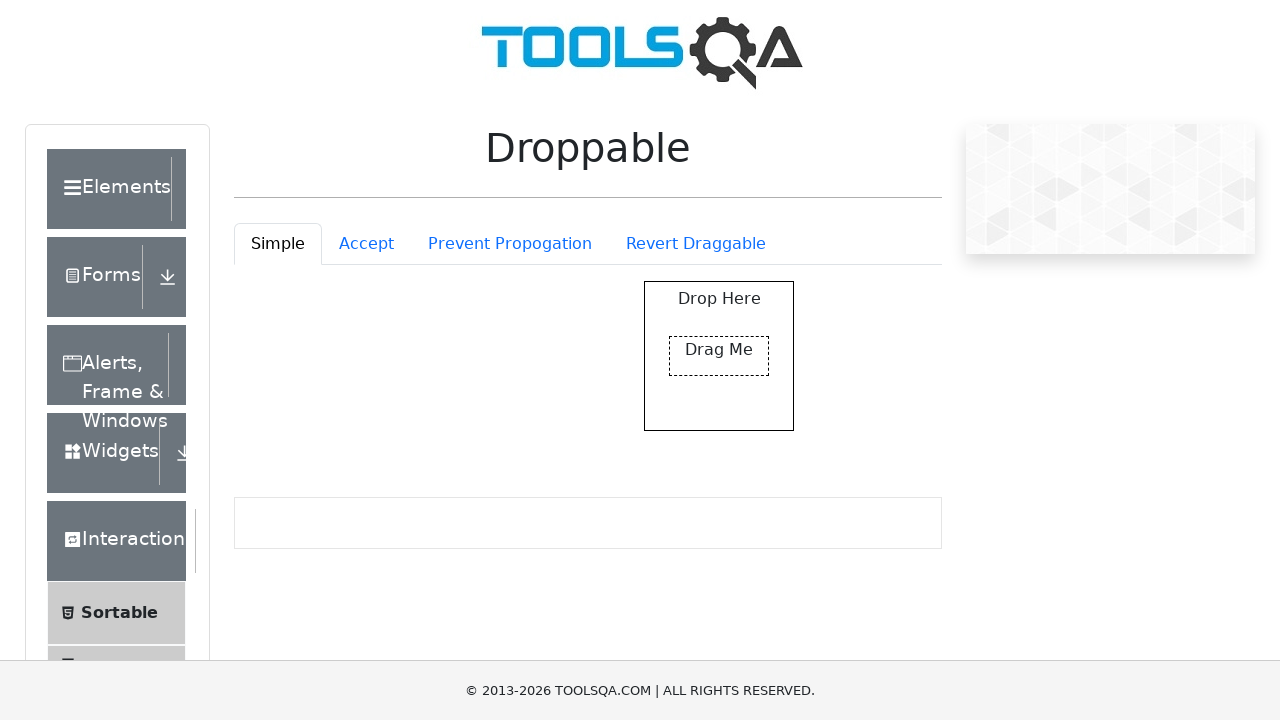

Waited 3 seconds for drag operation to complete
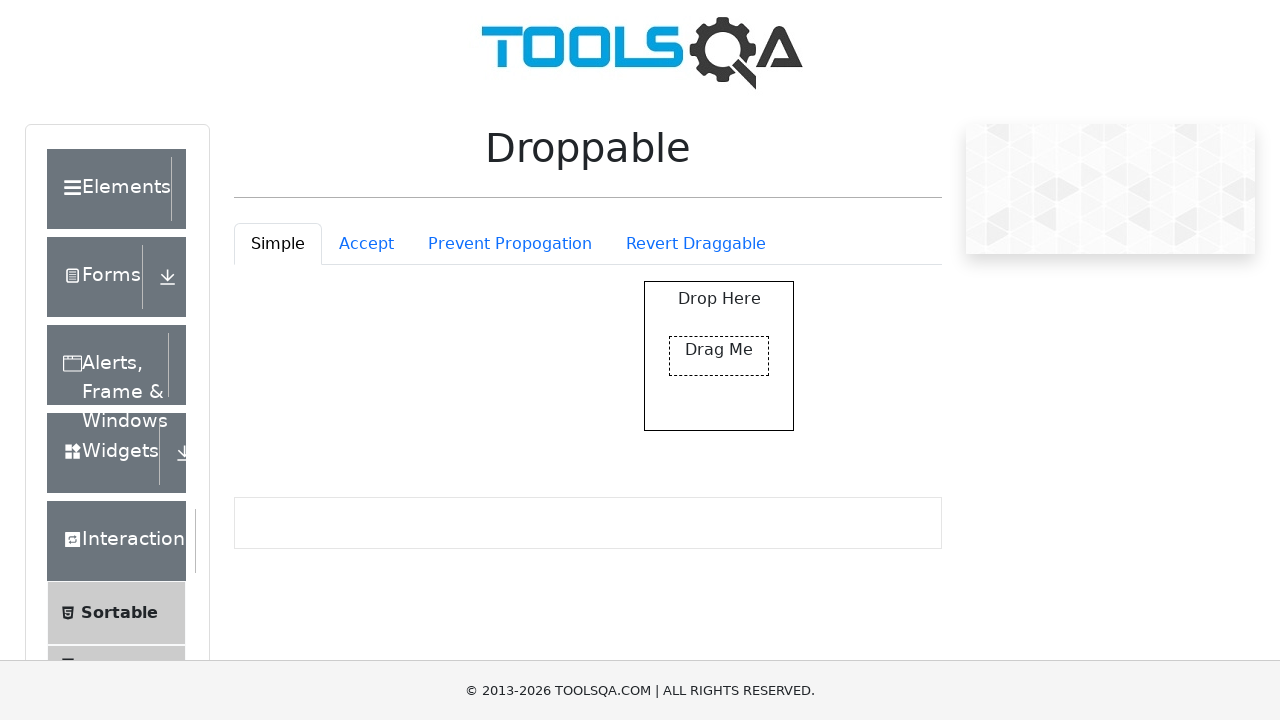

Released mouse button to drop element at (719, 356)
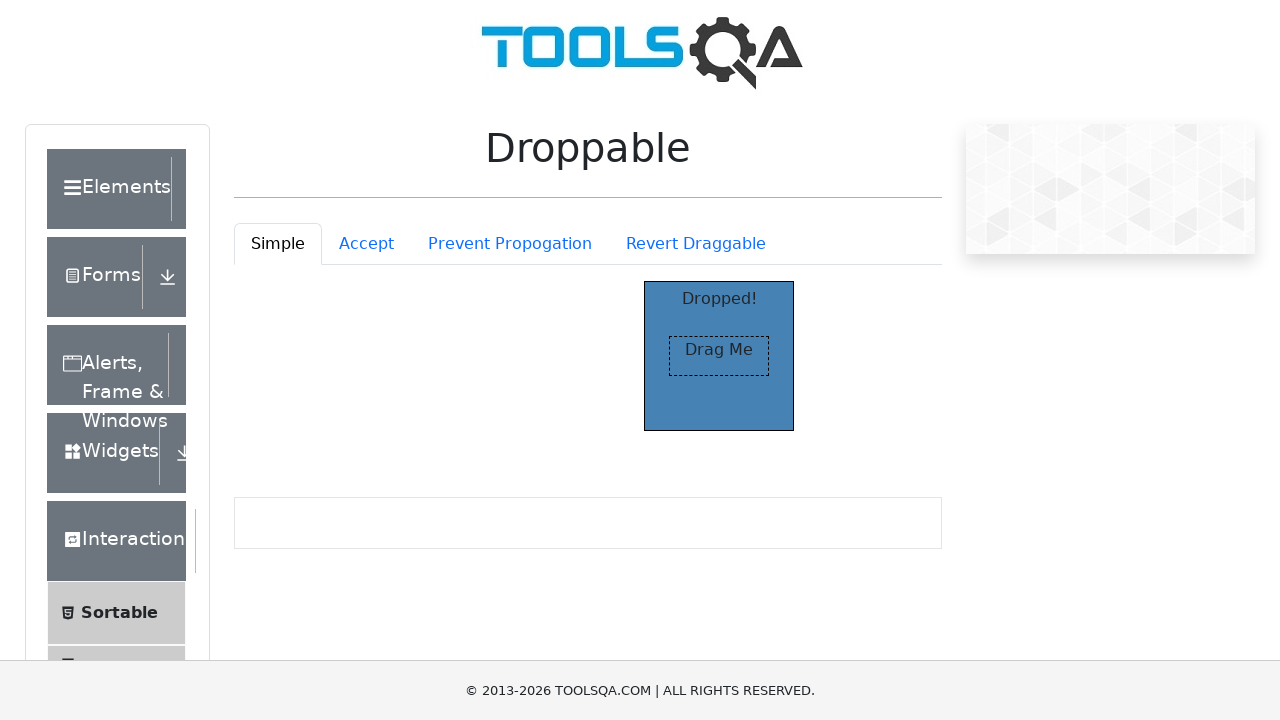

Verified 'Dropped!' message appeared, indicating successful drag and drop
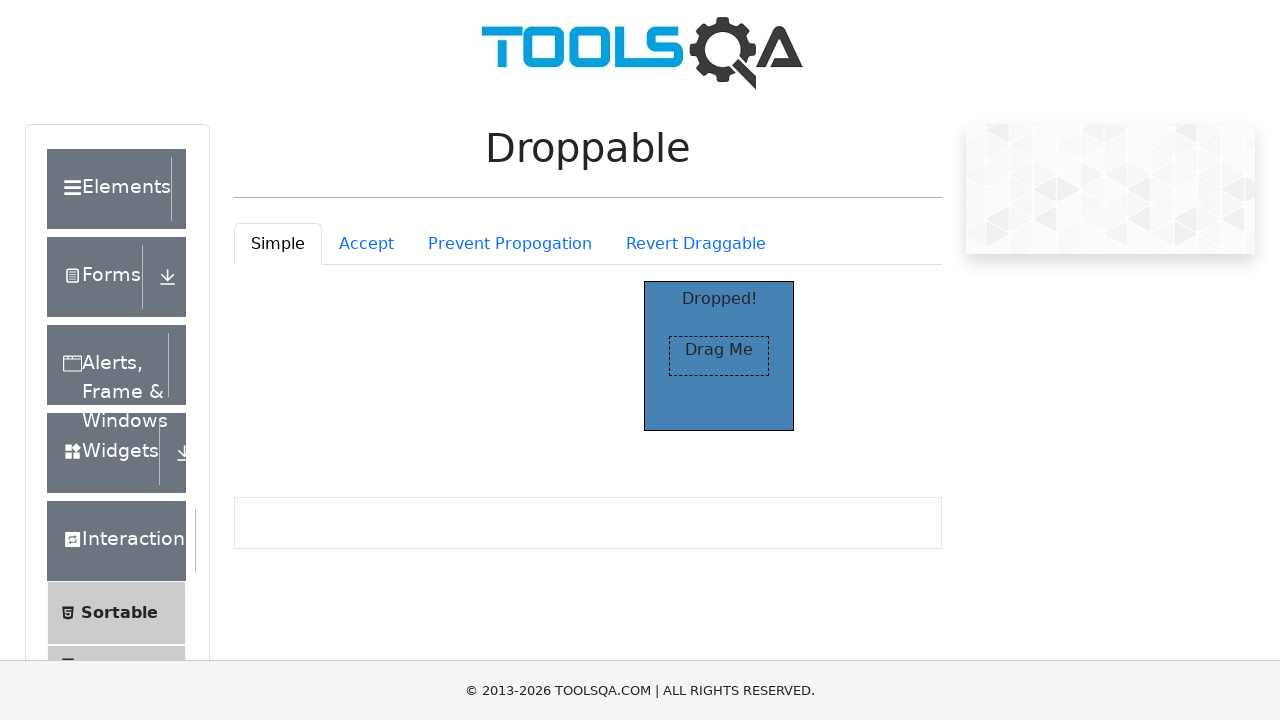

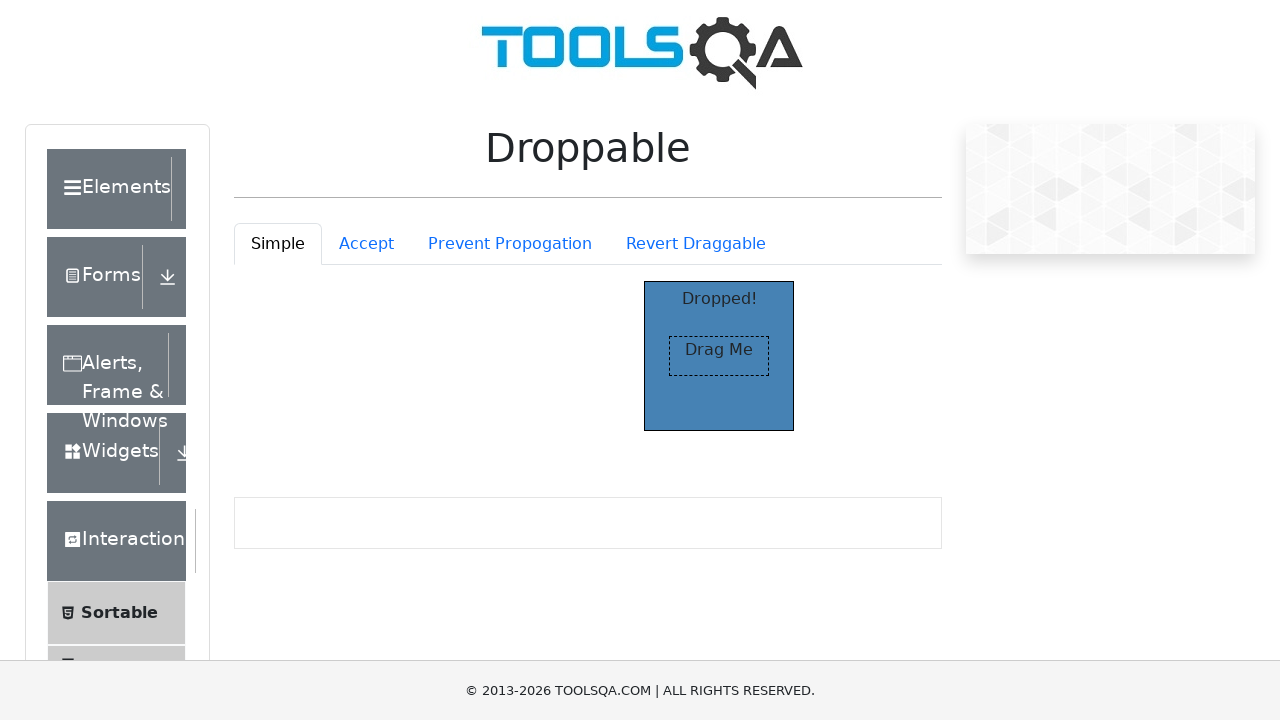